Tests that the Python.org homepage loads correctly with the expected title

Starting URL: https://www.python.org/

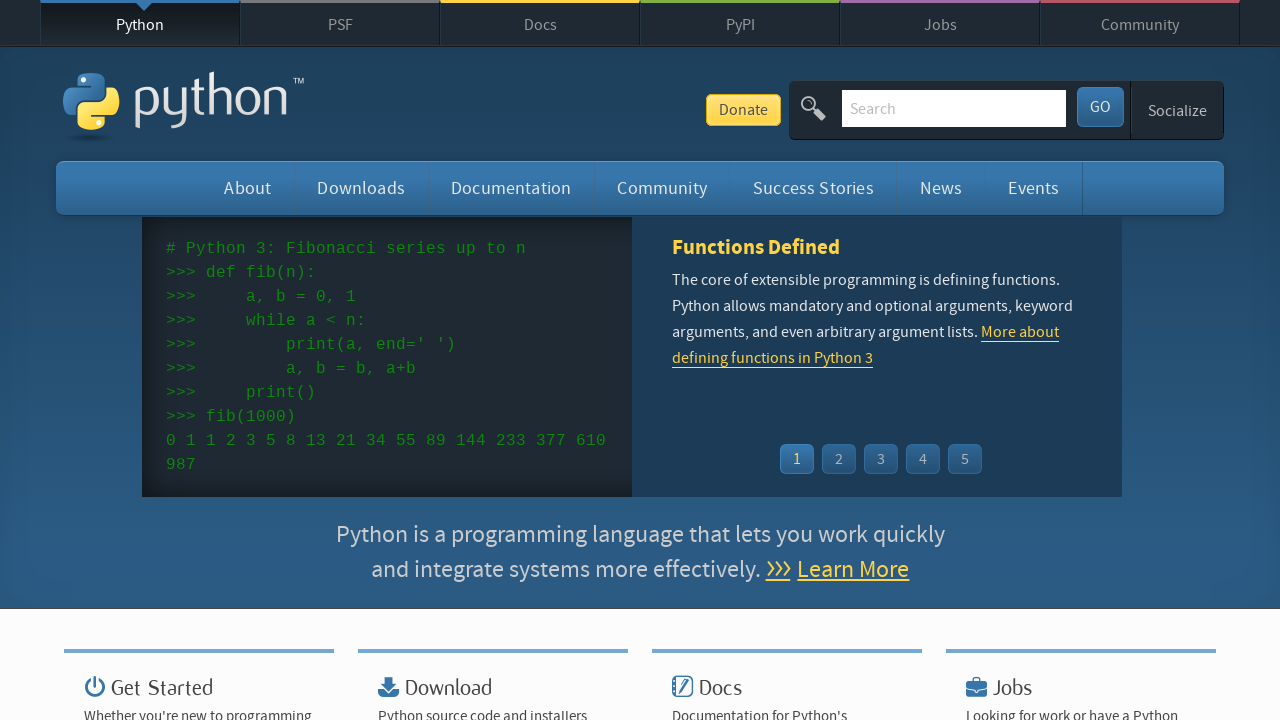

Navigated to Python.org homepage
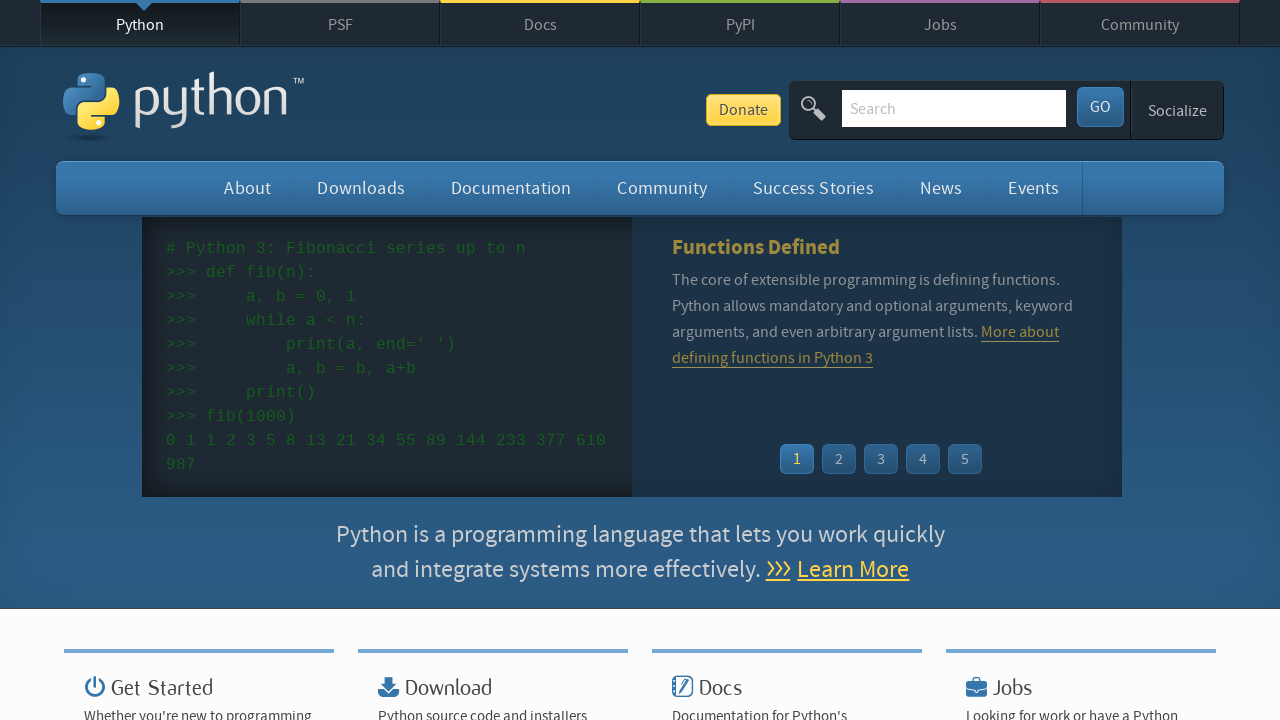

Verified page title is 'Welcome to Python.org'
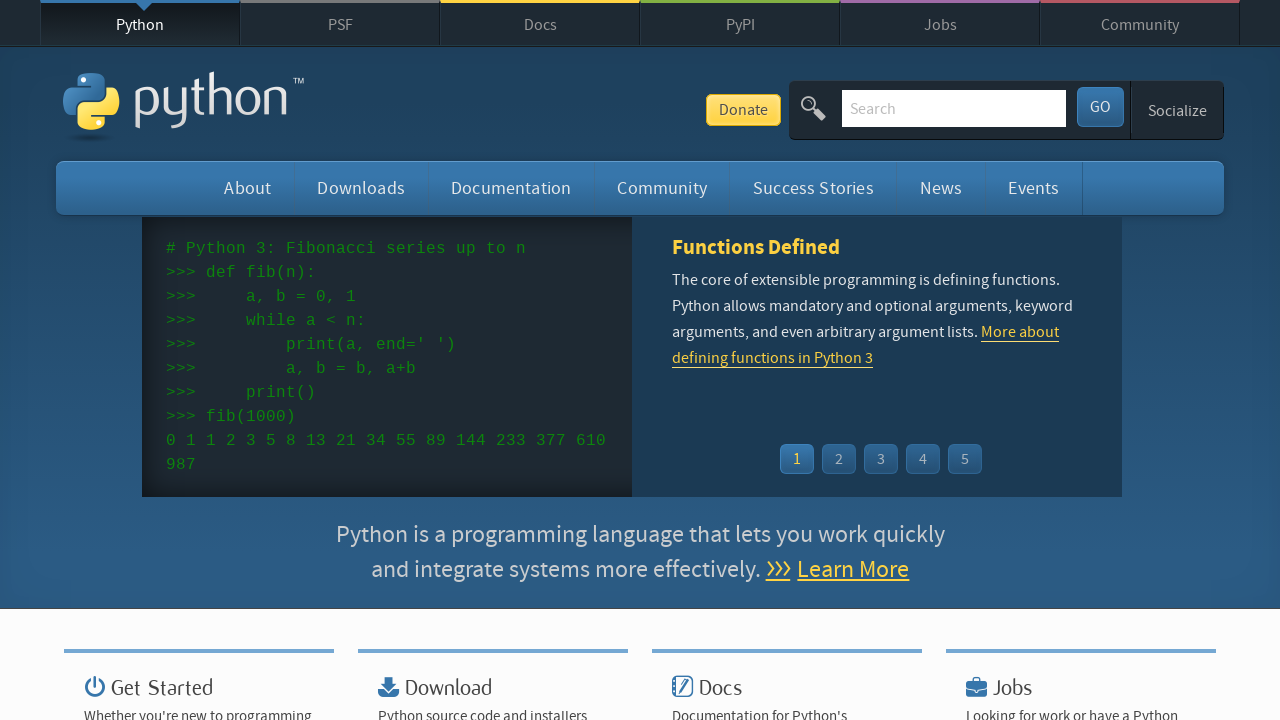

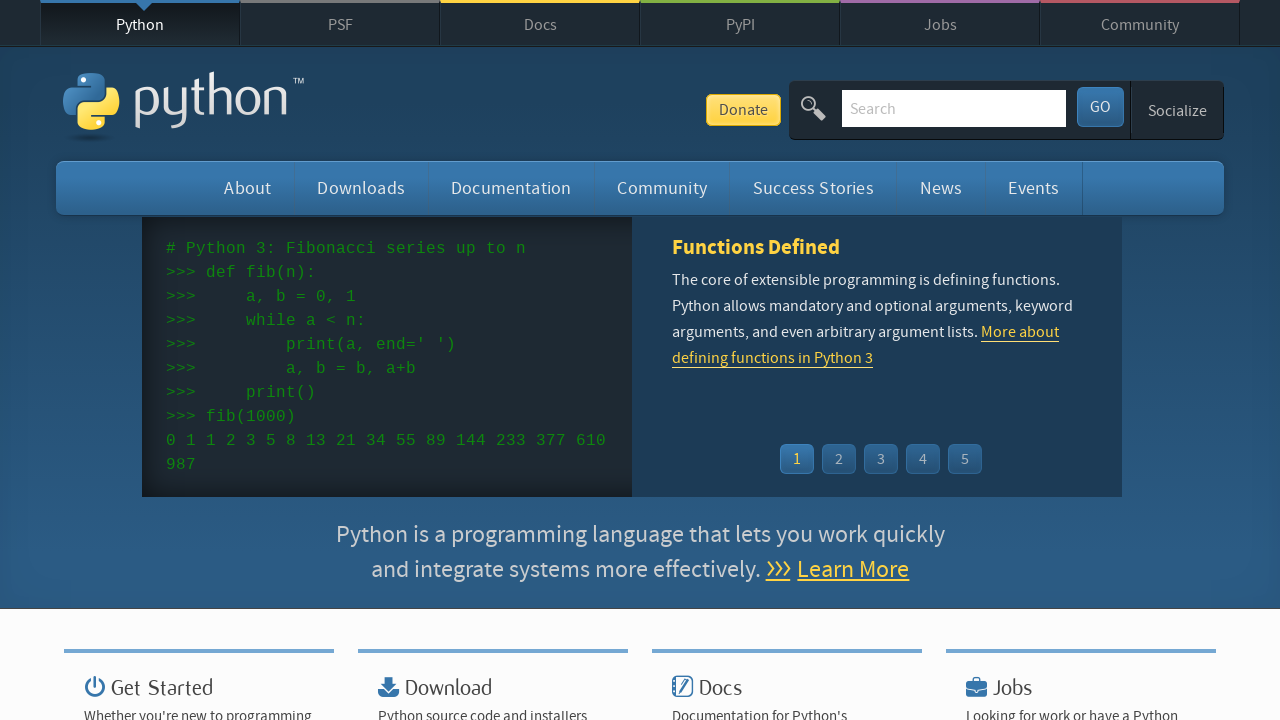